Tests multiple window handling by clicking a link that opens a new window, switching between windows, and verifying content on each page

Starting URL: https://the-internet.herokuapp.com/

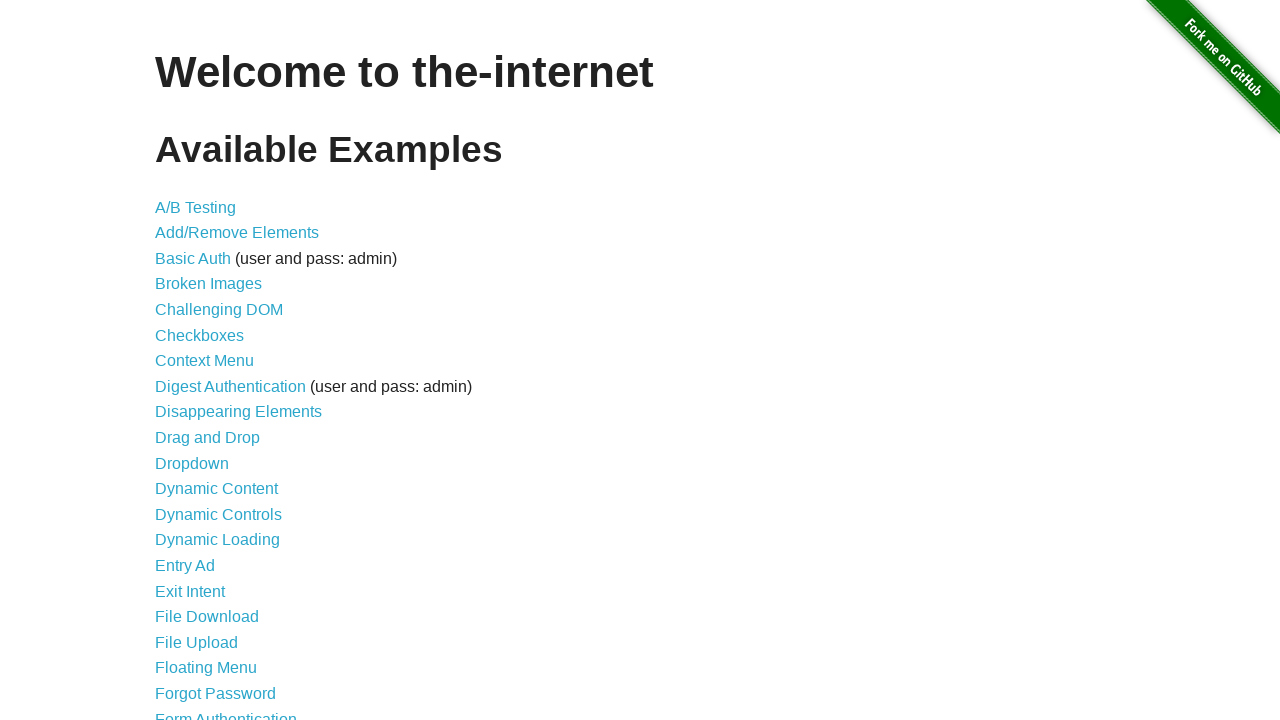

Clicked on 'Multiple Windows' link to navigate to multiple windows page at (218, 369) on text=Multiple Windows
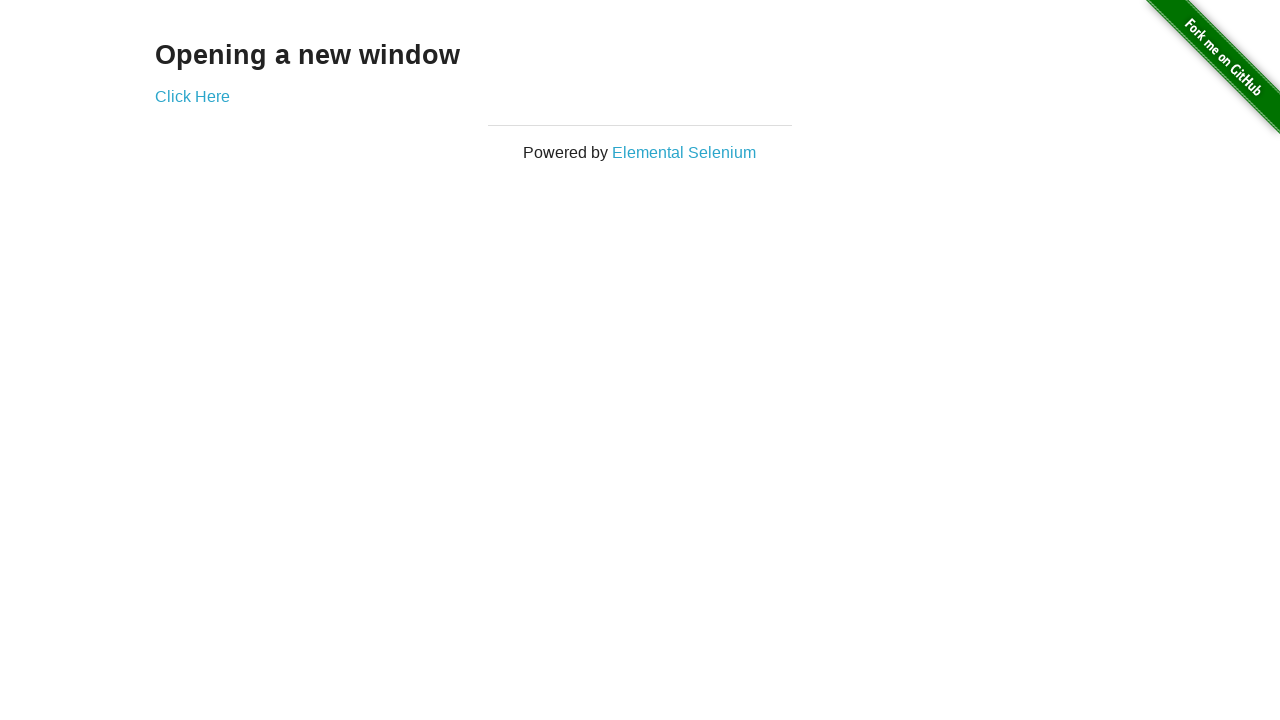

Clicked link that opens a new window at (192, 96) on xpath=//div[@class='example']/a
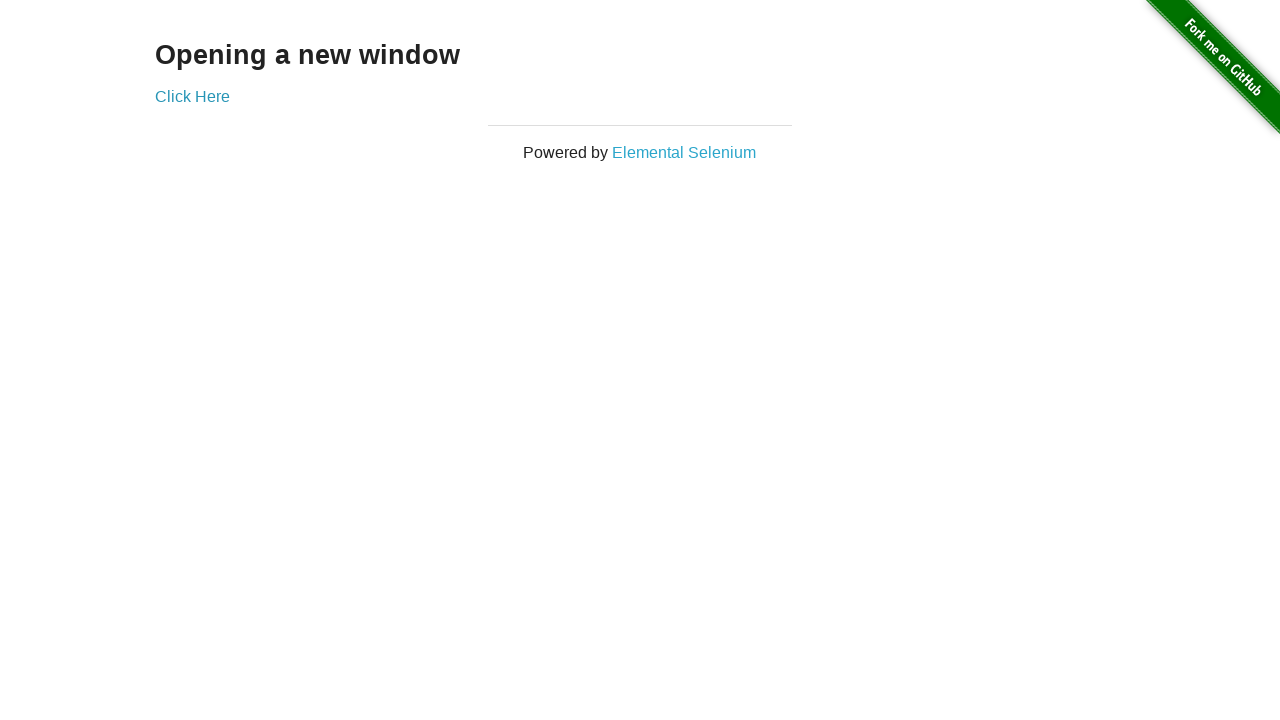

Captured new page window that was opened
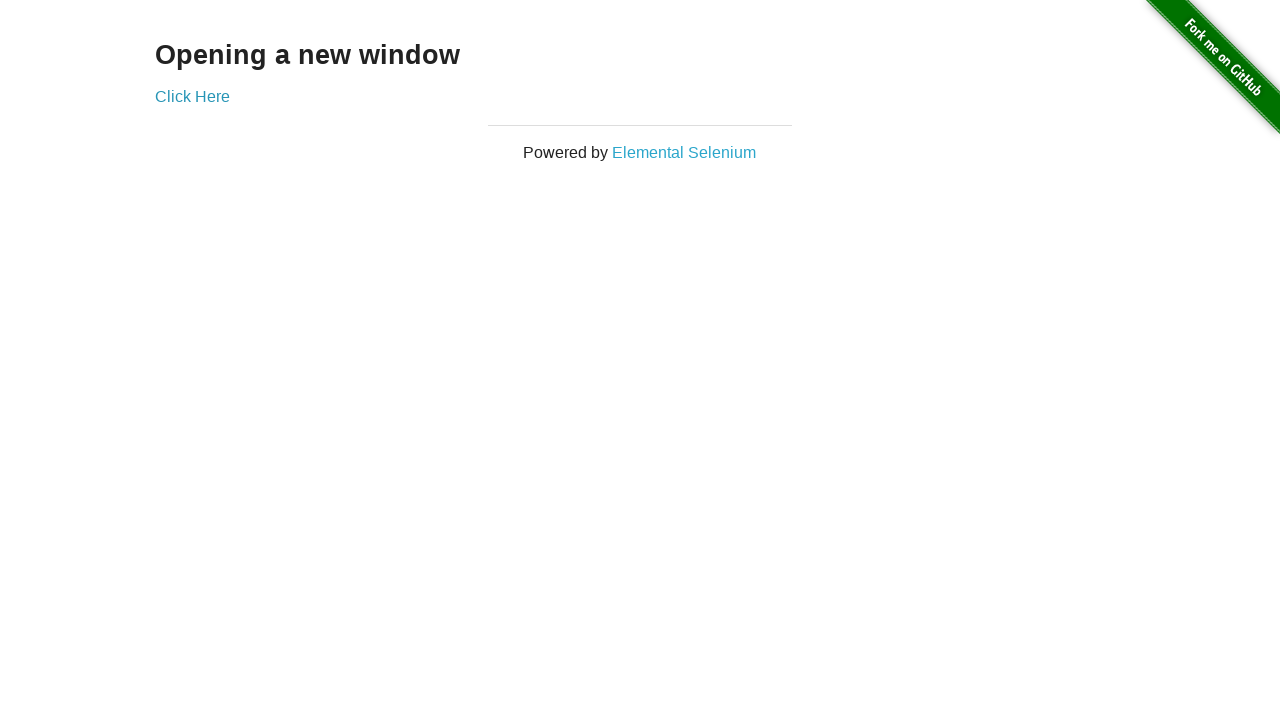

New page loaded and h3 element found in new window
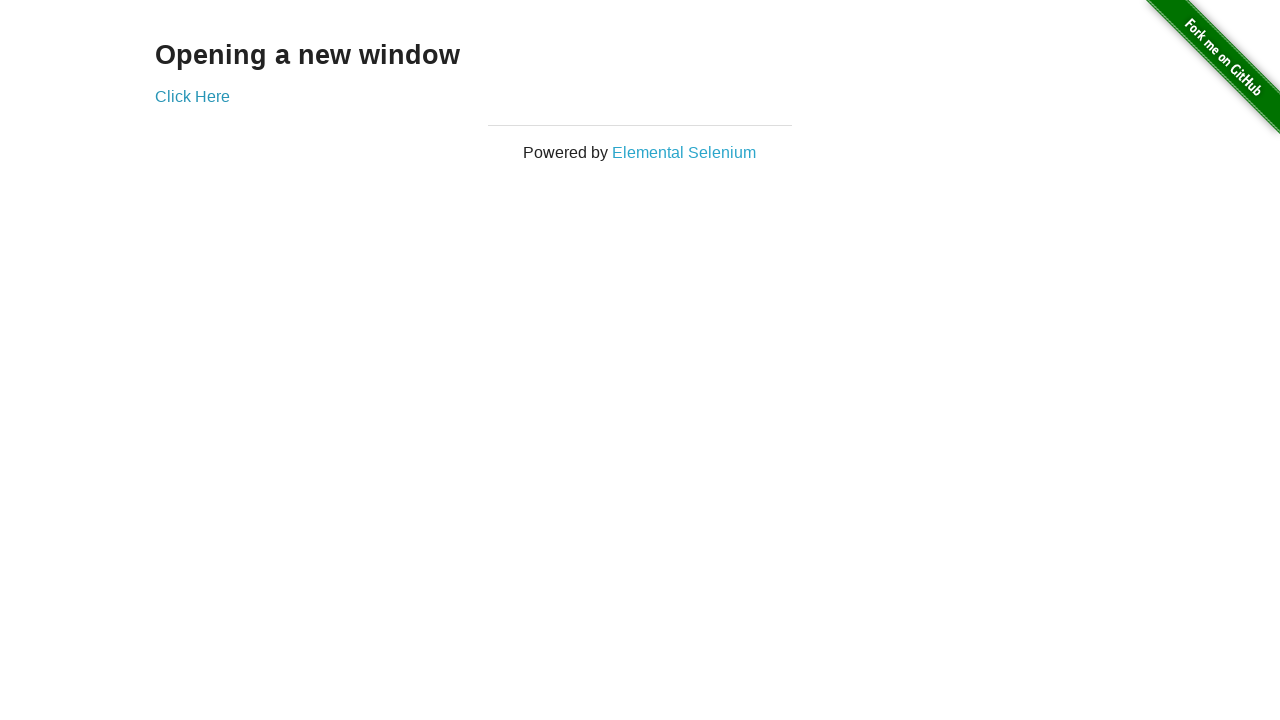

Switched back to original page
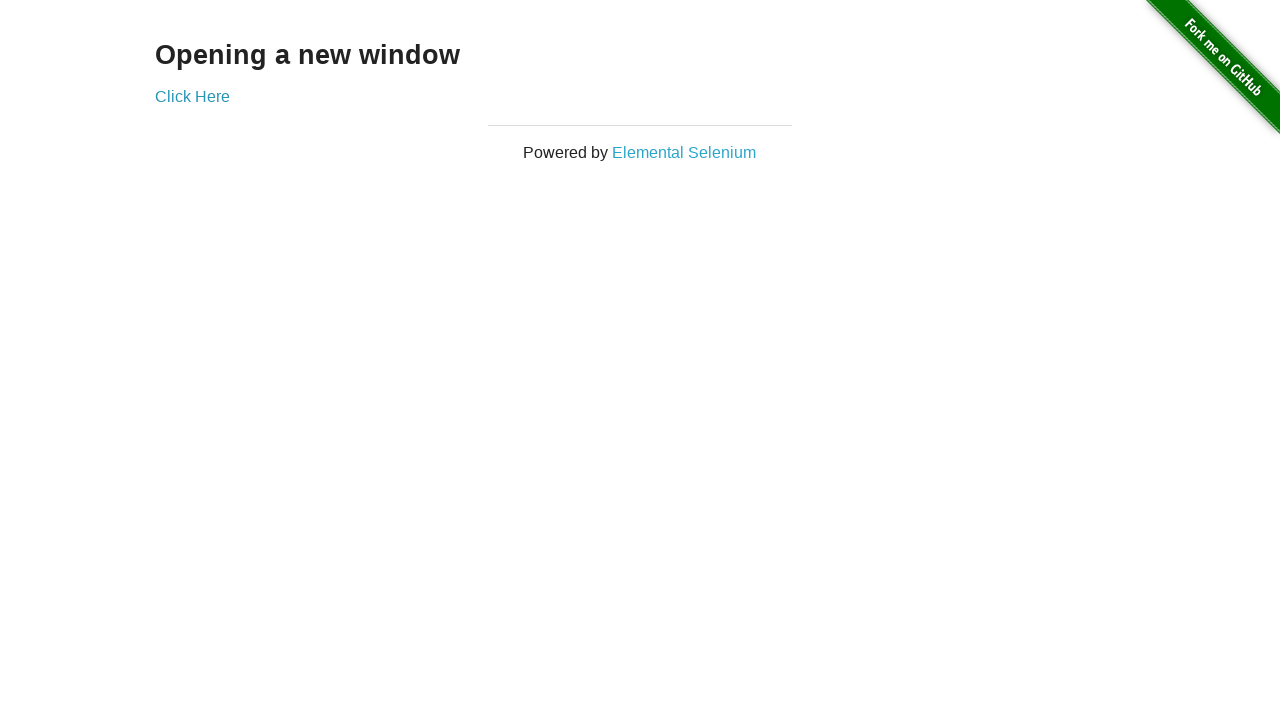

Verified h3 element is present on original page
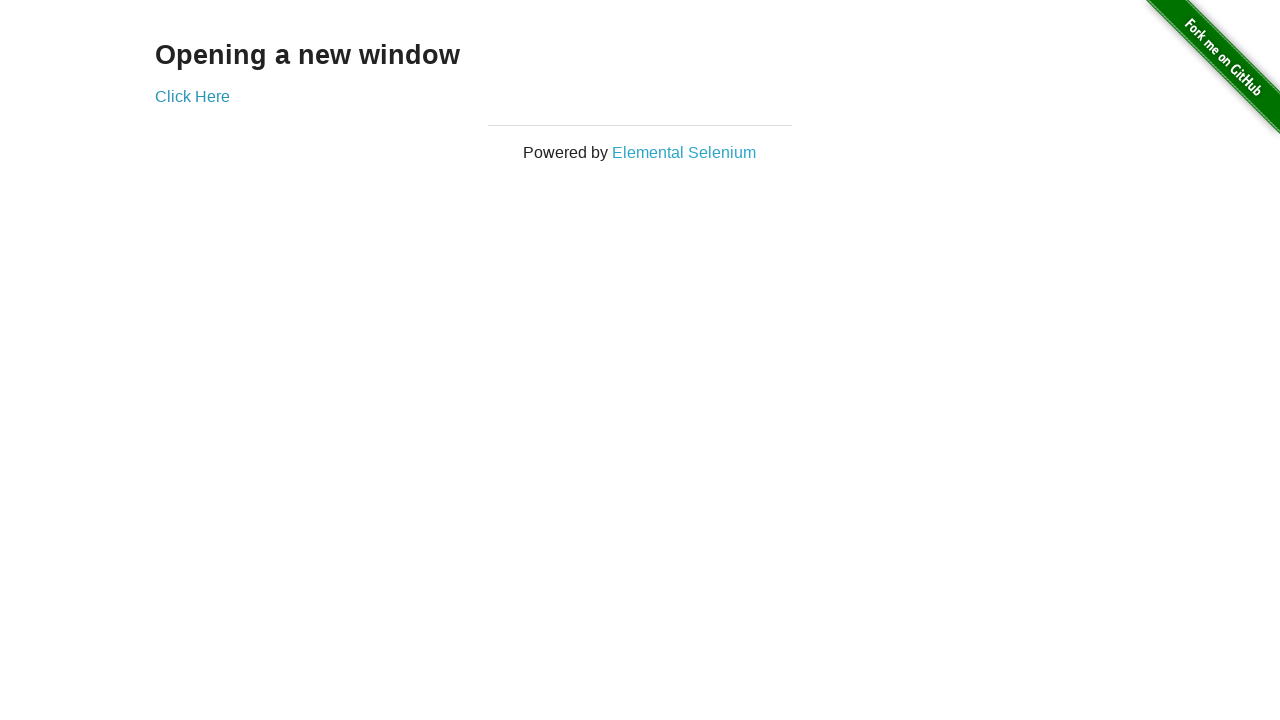

Closed the new page window
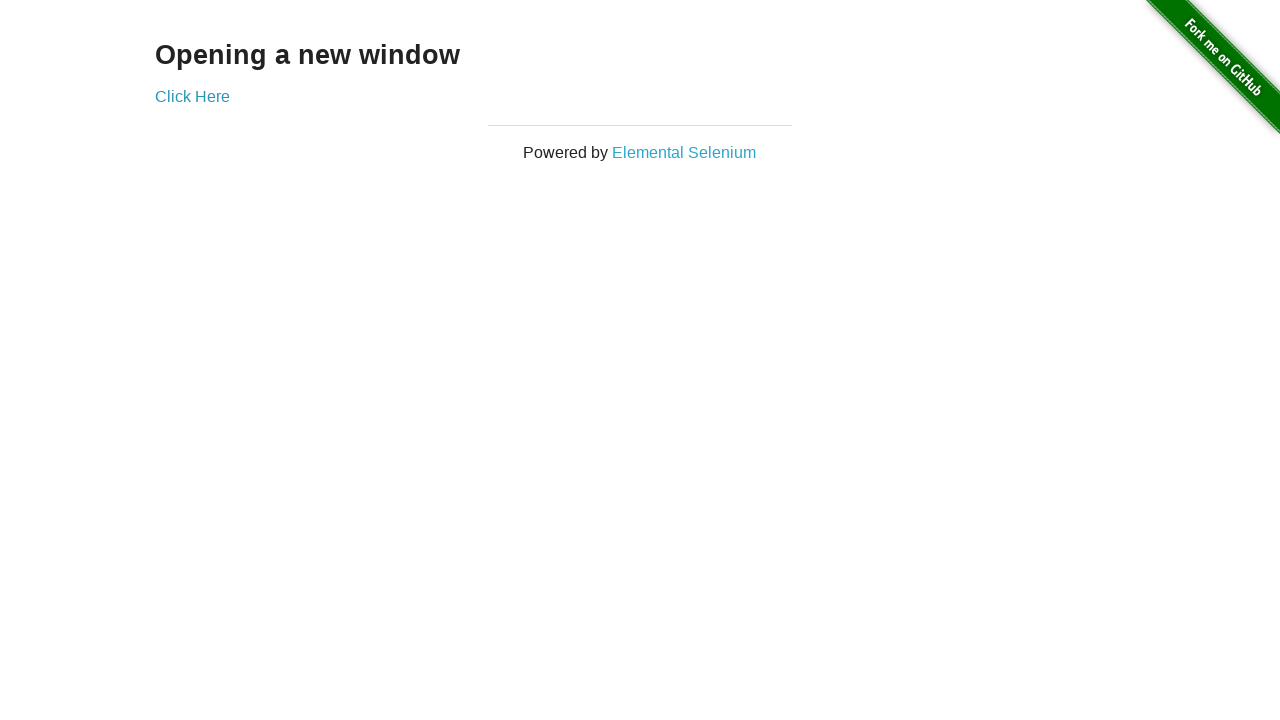

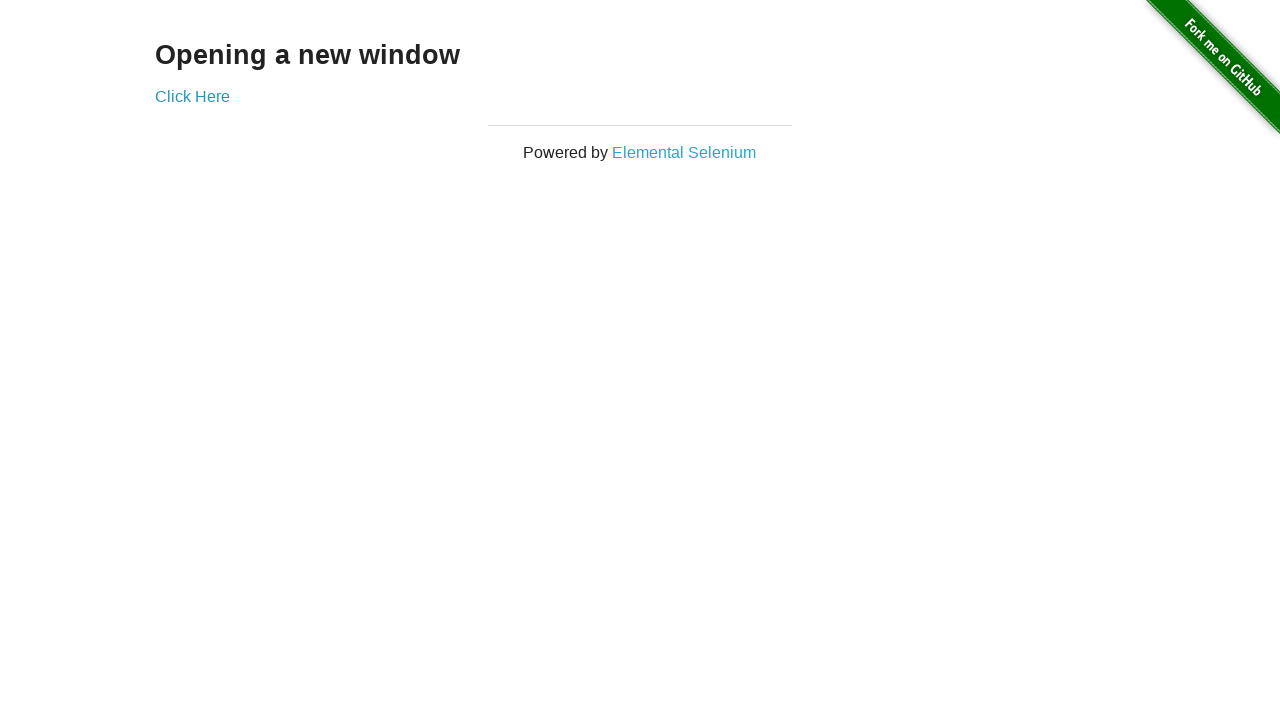